Tests successive scrollIntoView operations with various parameters

Starting URL: http://guinea-pig.webdriver.io

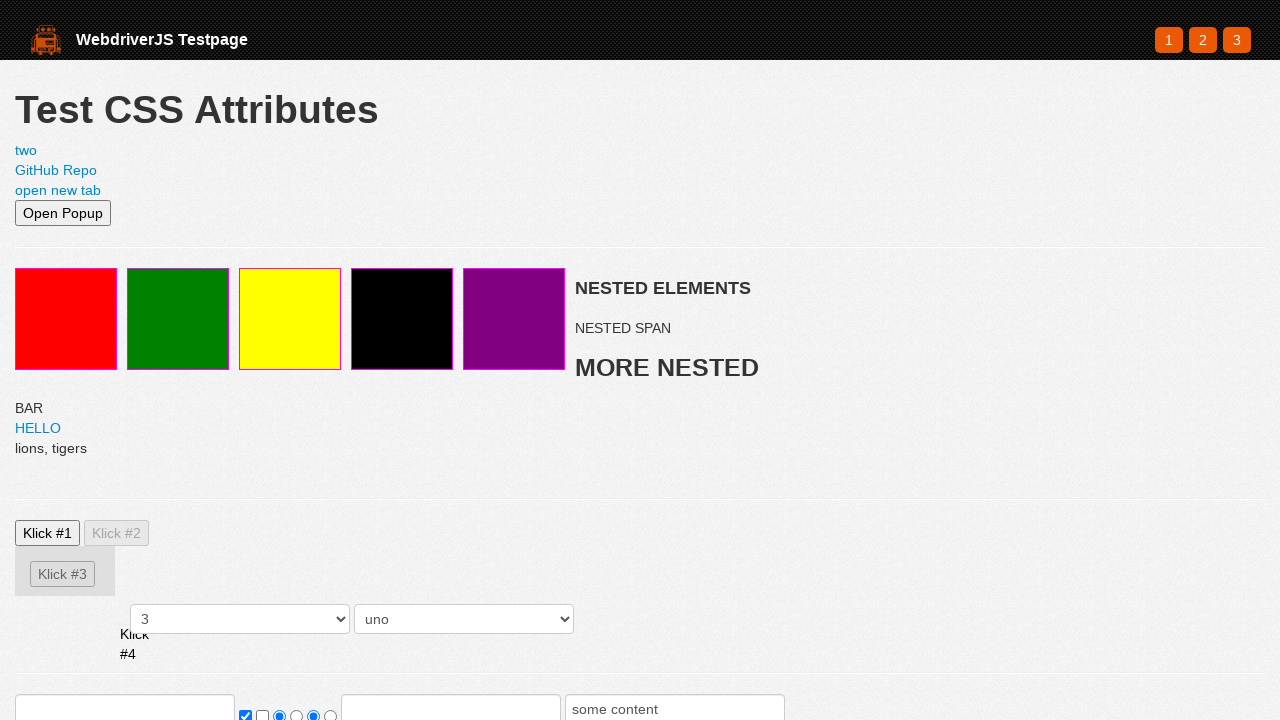

Set viewport size to 500x500
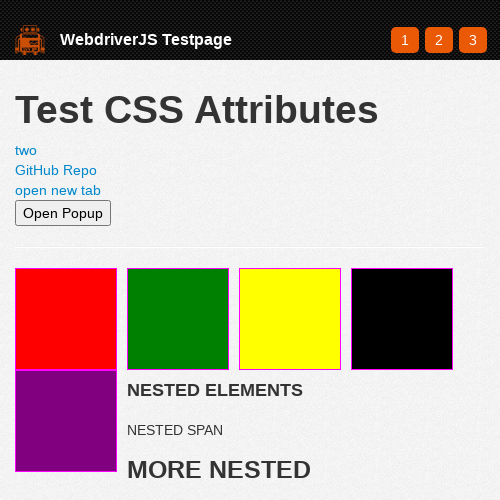

Located search input element
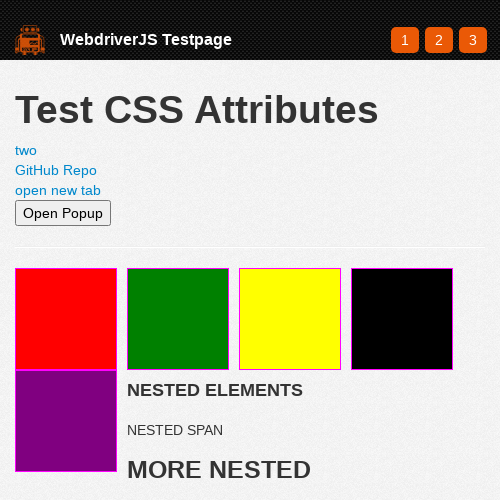

Scrolled search input into view (first call)
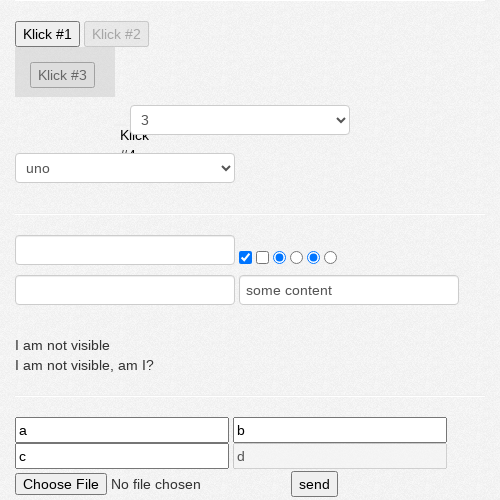

Scrolled search input into view (second call)
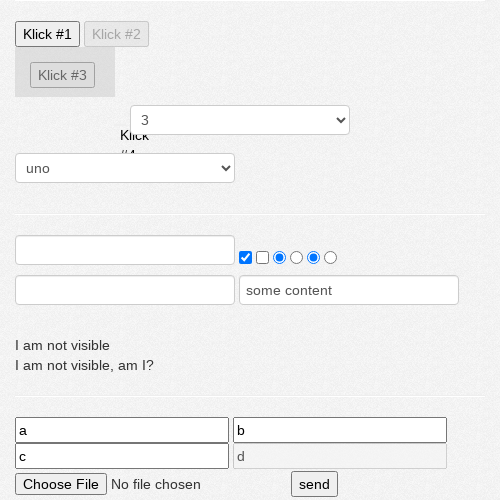

Scrolled search input into view (third call)
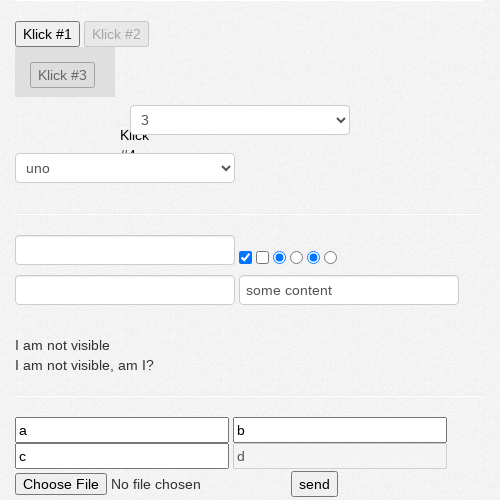

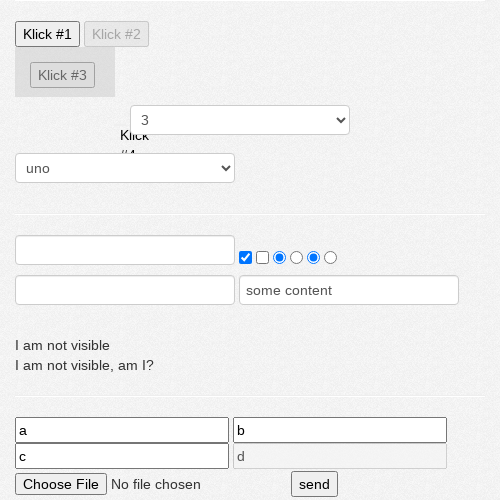